Tests the search functionality on the Federal Reserve Bank of New York website by entering "interest rates" in the search box and submitting the search.

Starting URL: https://www.newyorkfed.org/

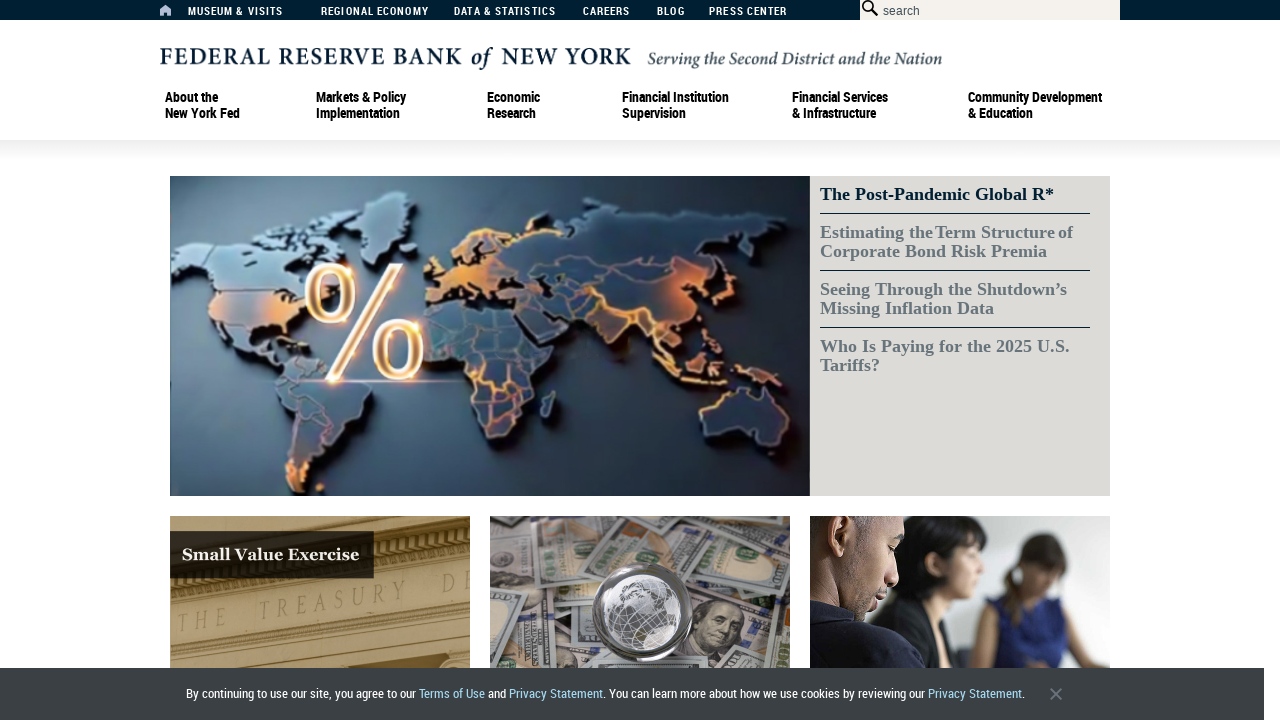

Filled search box with 'interest rates' on #searchbox
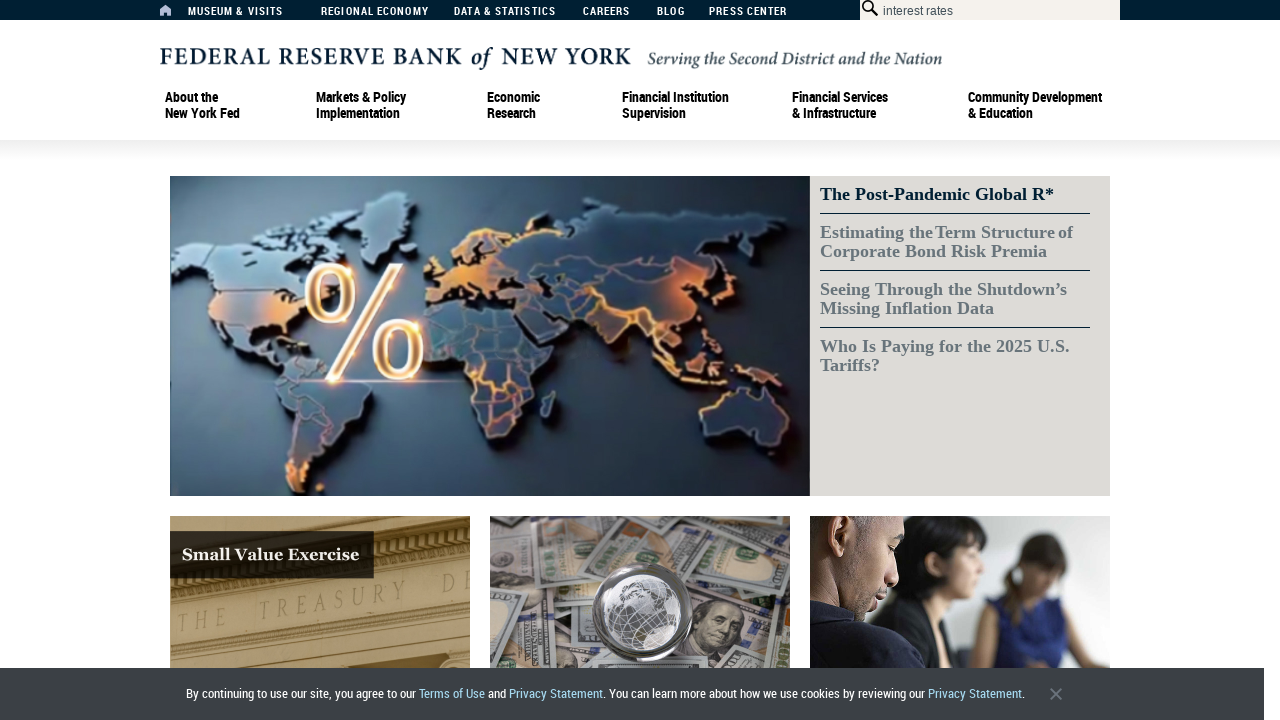

Pressed Enter to submit search on #searchbox
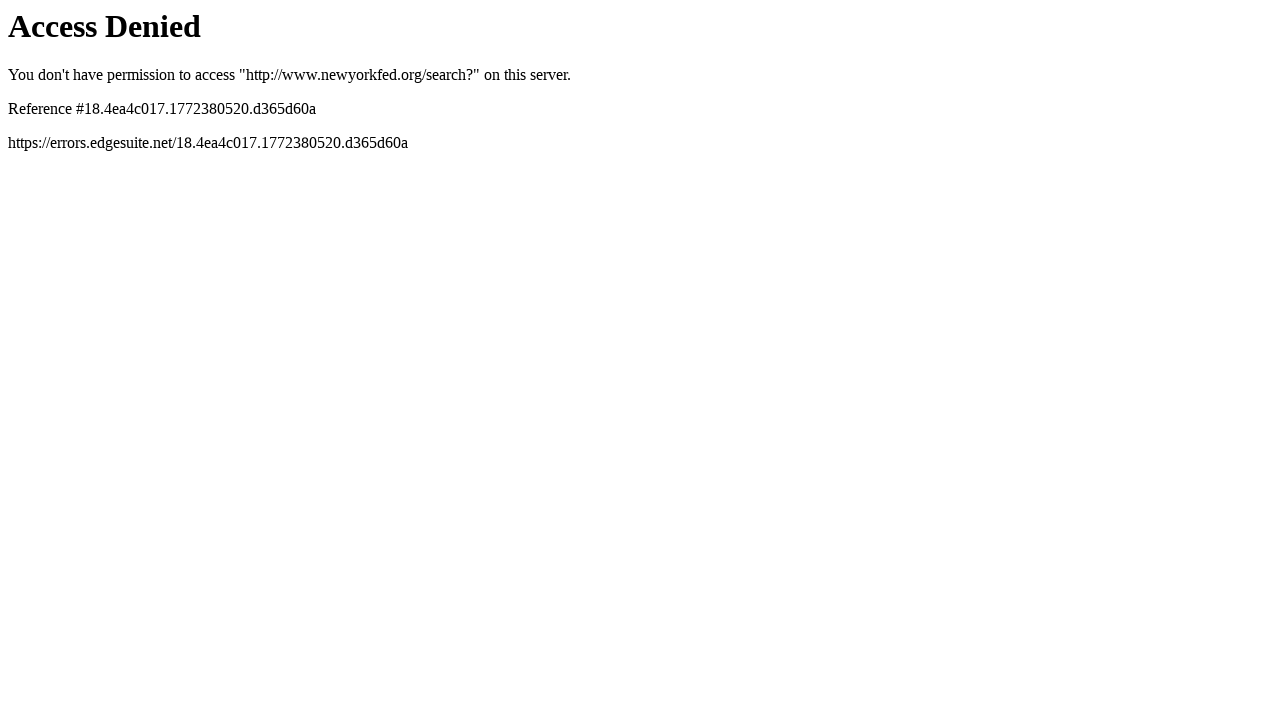

Waited for search results page to load
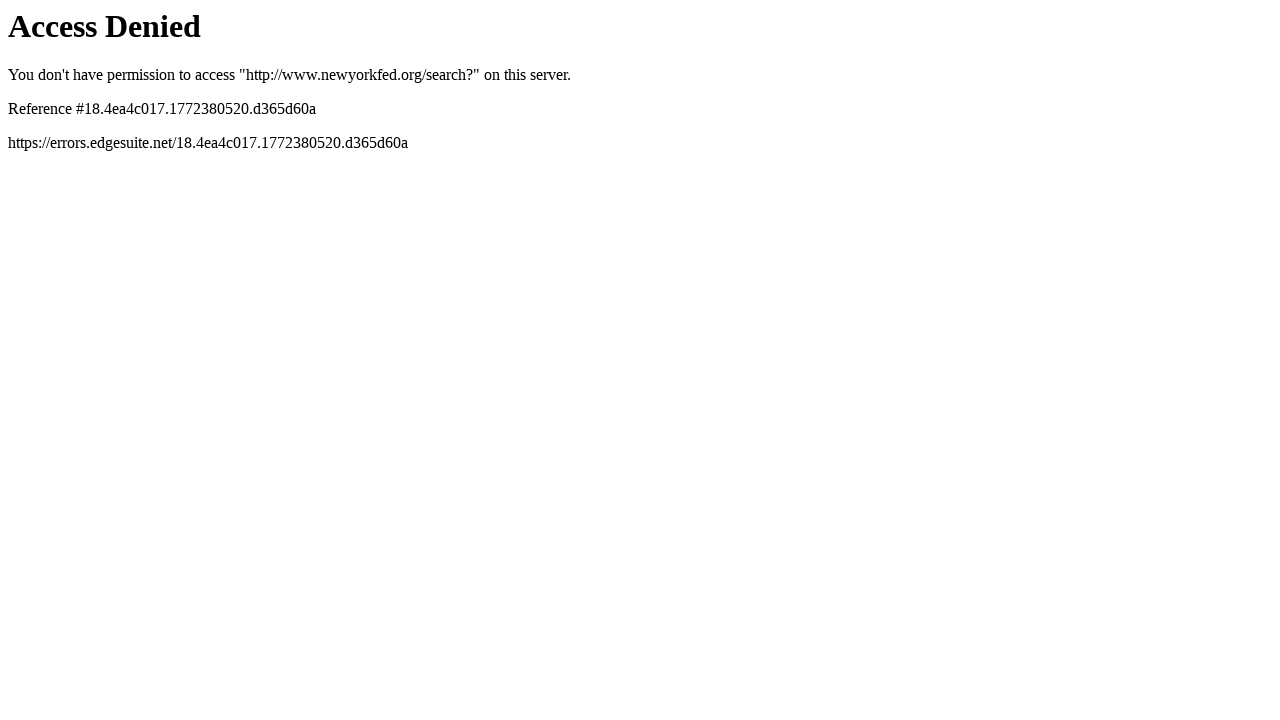

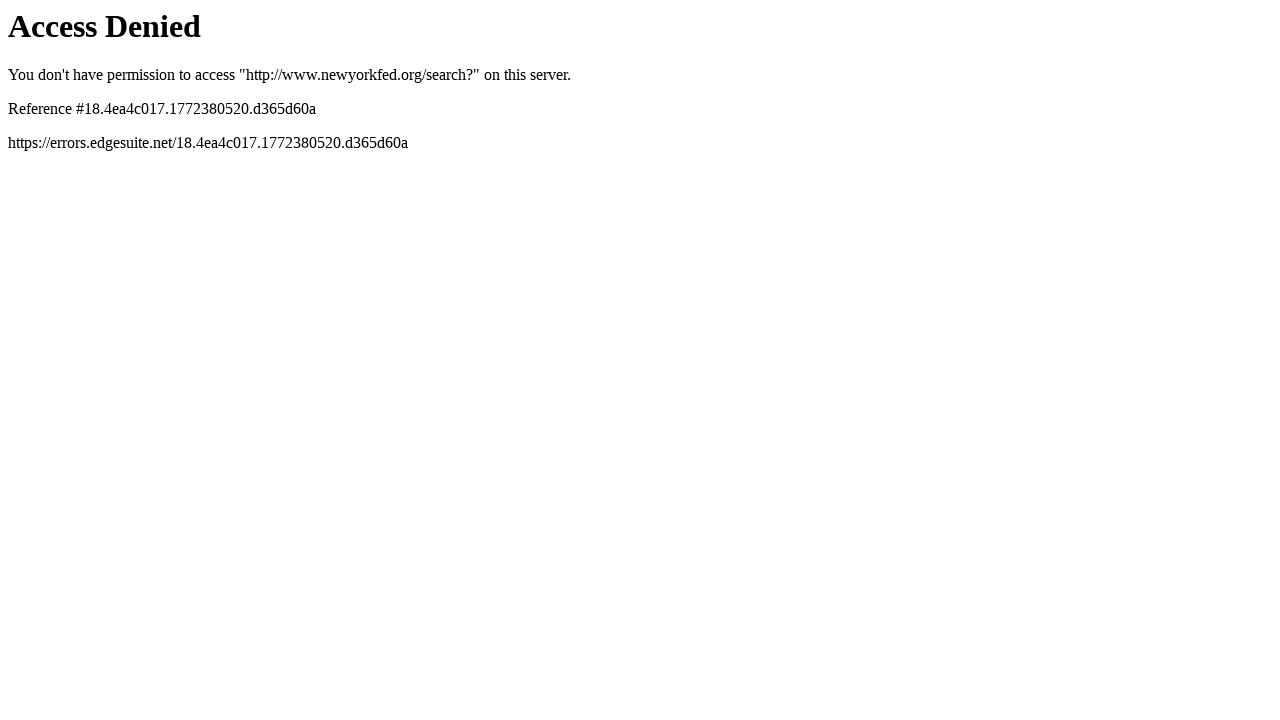